Tests the LMS website by navigating to the All Courses page and verifying that courses are displayed

Starting URL: https://alchemy.hguy.co/lms/

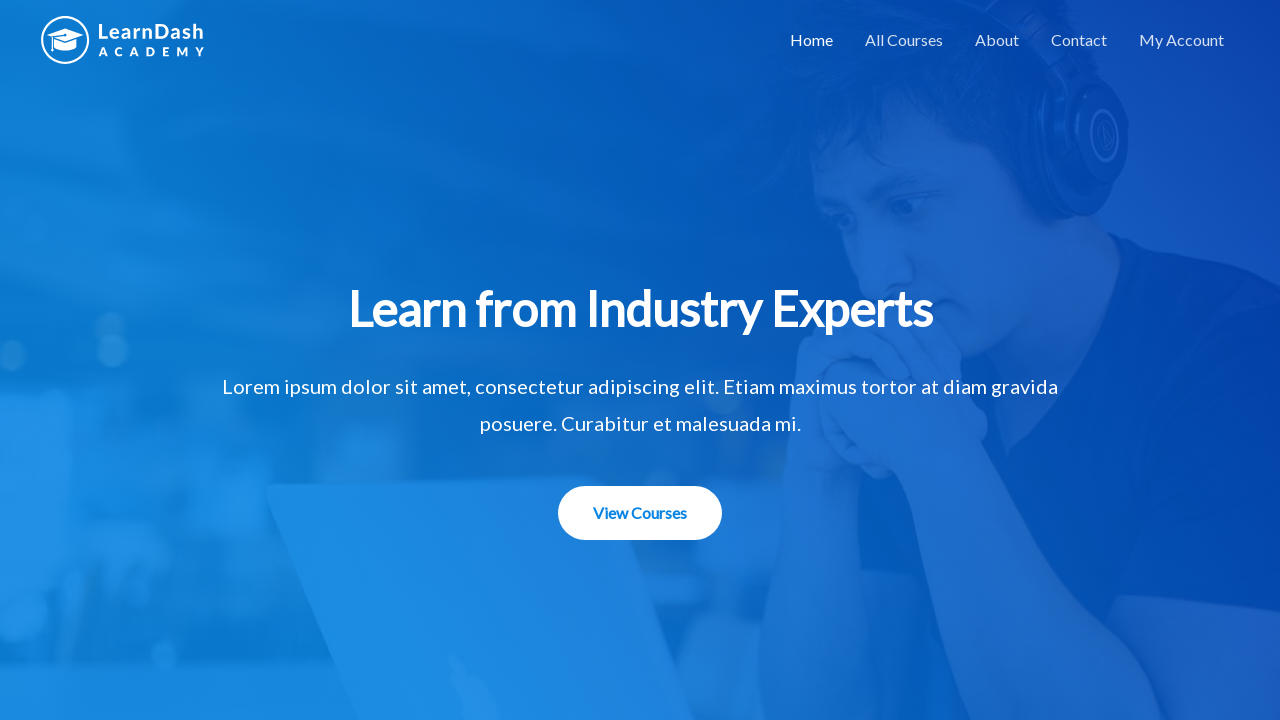

Clicked on 'All Courses' link at (904, 40) on text=All Courses
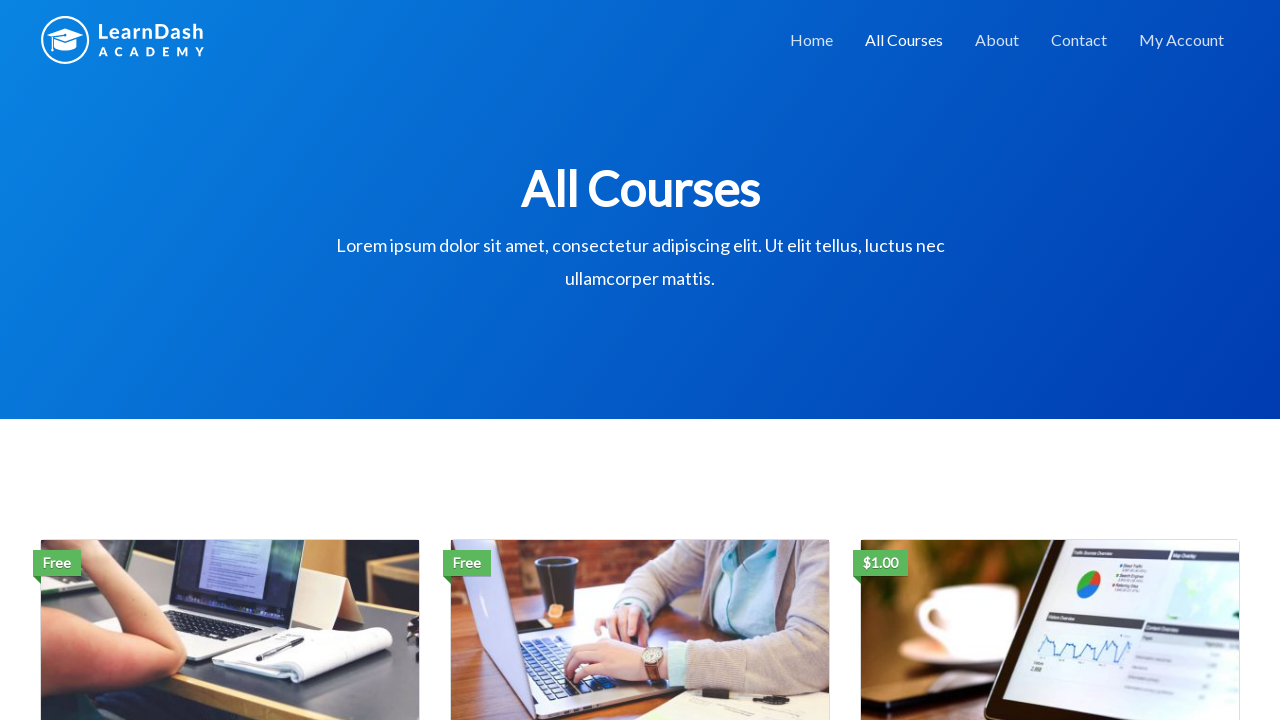

Course list loaded successfully with courses displayed
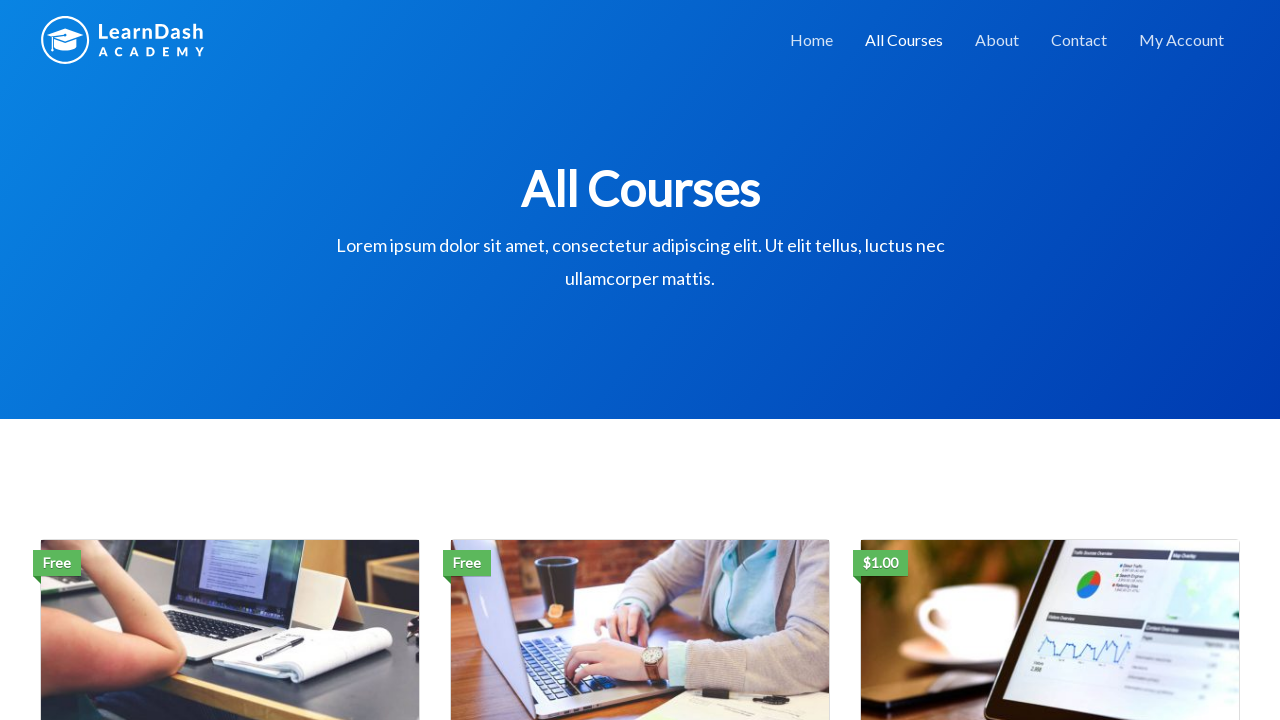

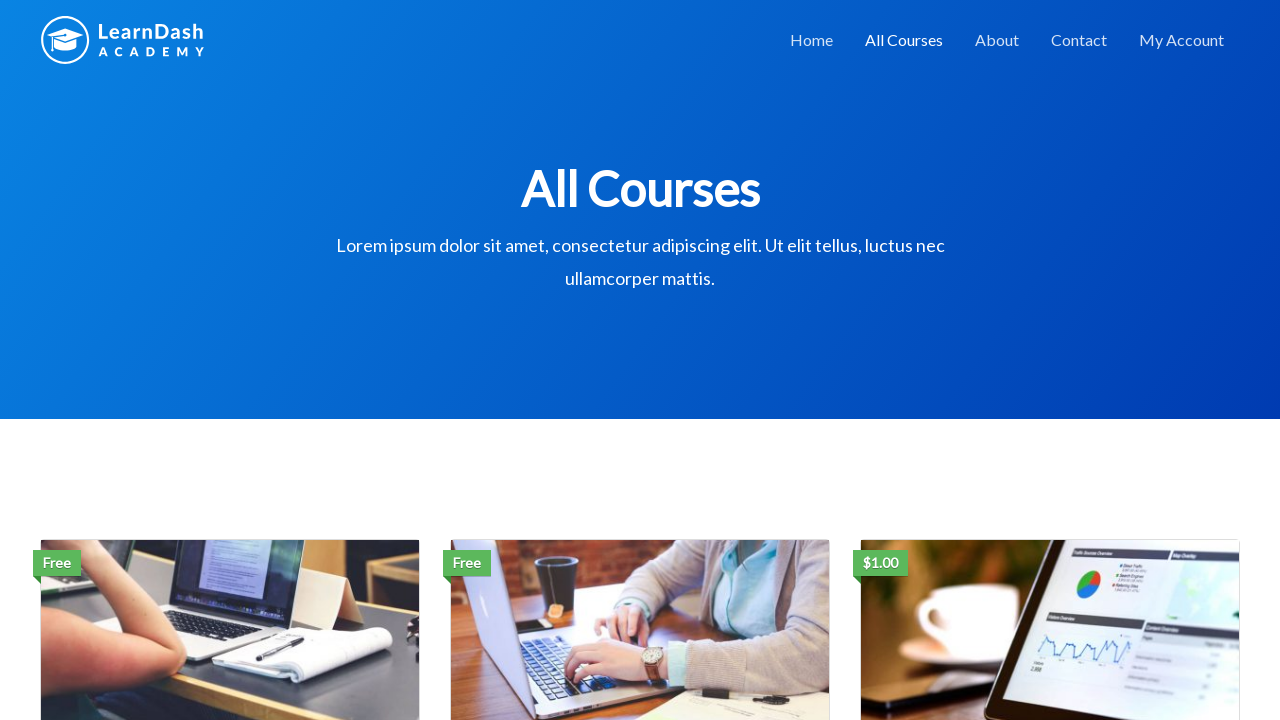